Tests a registration form by filling in personal details including first name, last name, address, email, phone number, selecting gender, and choosing hobbies.

Starting URL: https://demo.automationtesting.in/Register.html

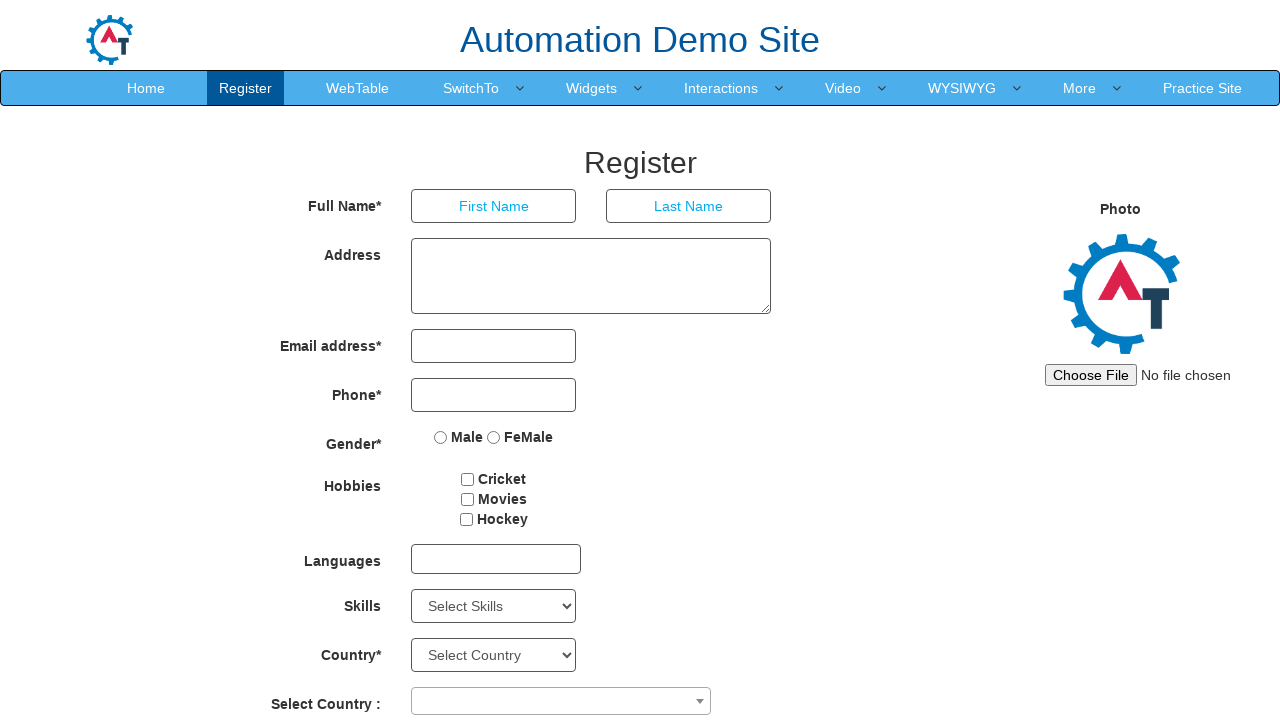

Filled first name field with 'Charumathy' on input[ng-model='FirstName']
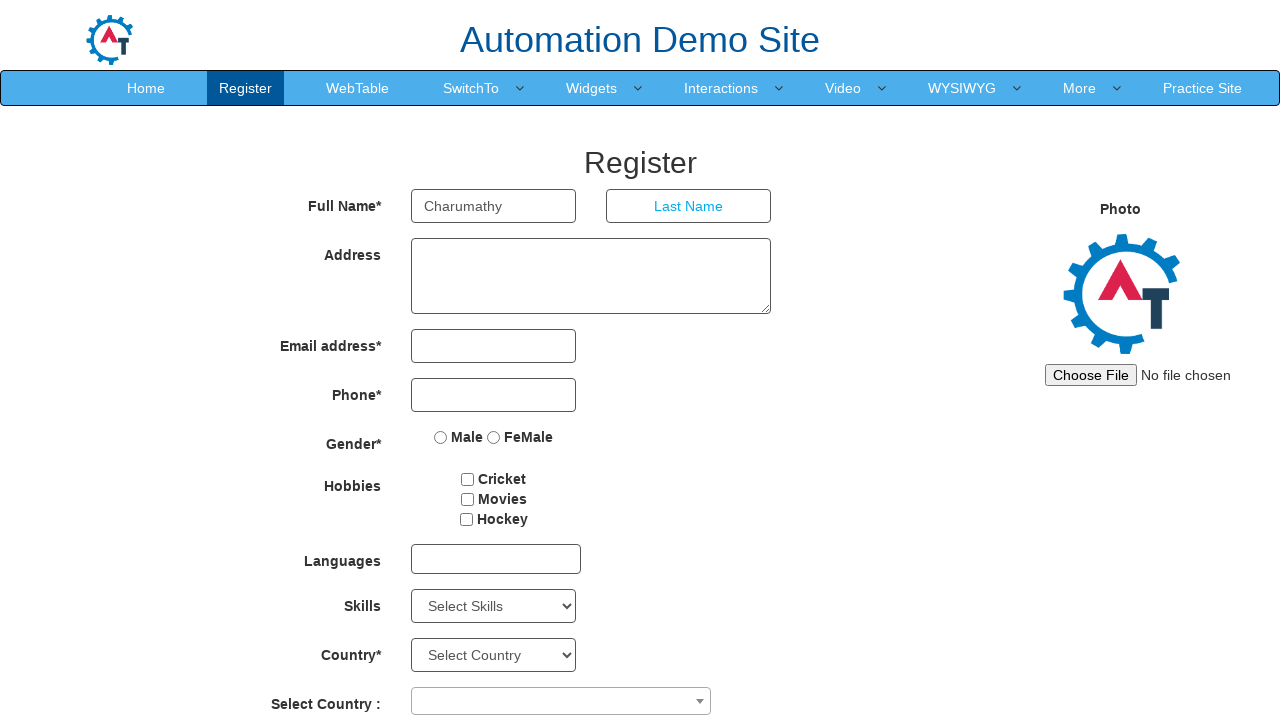

Filled last name field with 'V' on input[ng-model='LastName']
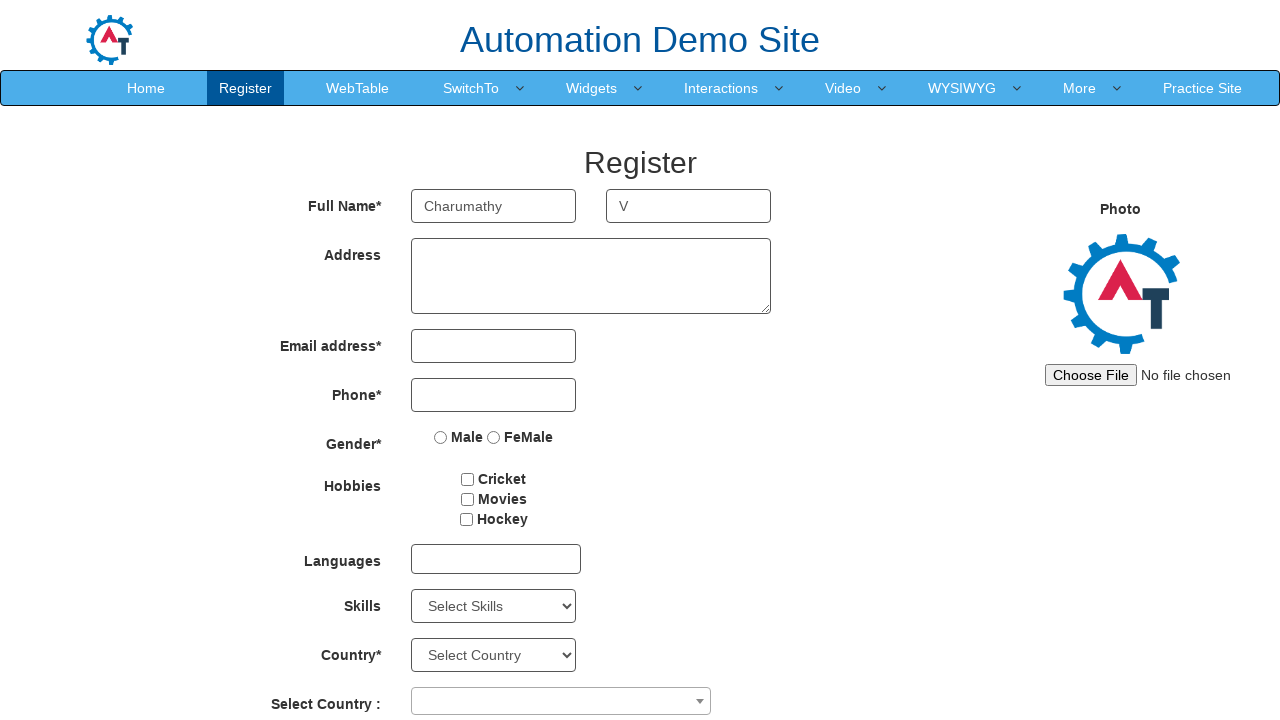

Filled address field with 'Guduvancheri' on textarea[ng-model='Adress']
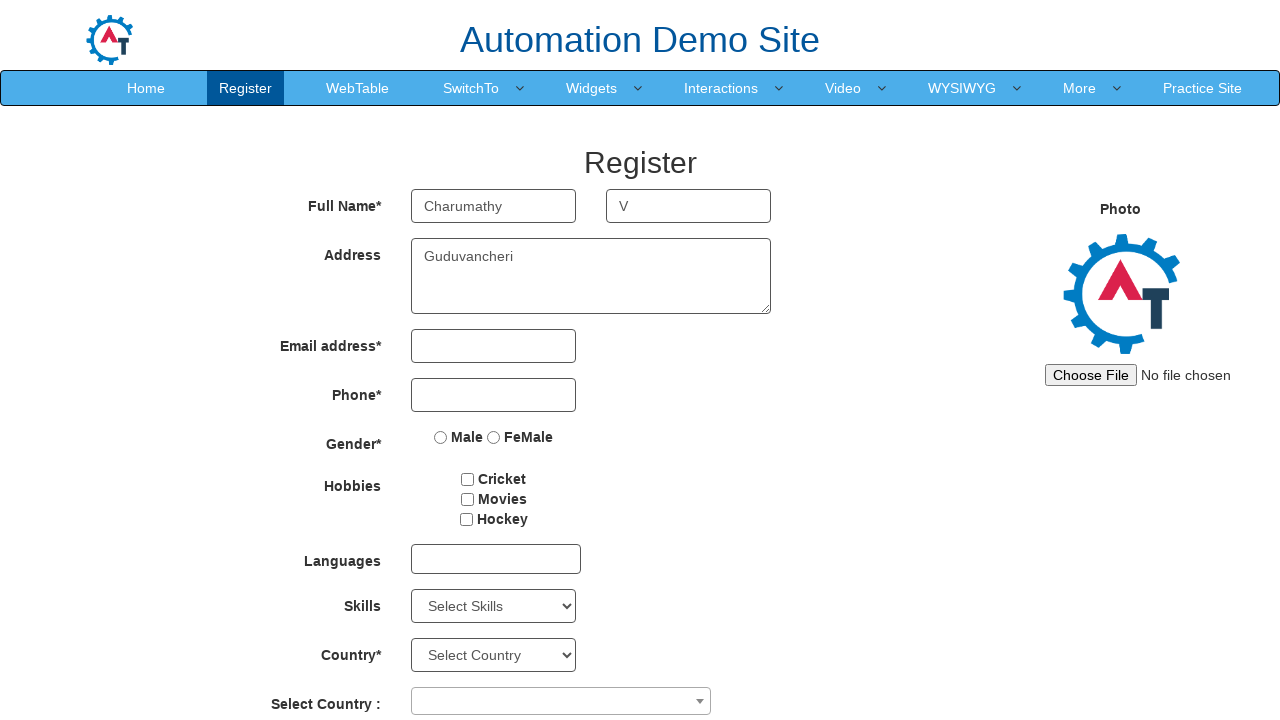

Filled email field with 'charu@gmail.com' on input[ng-model='EmailAdress']
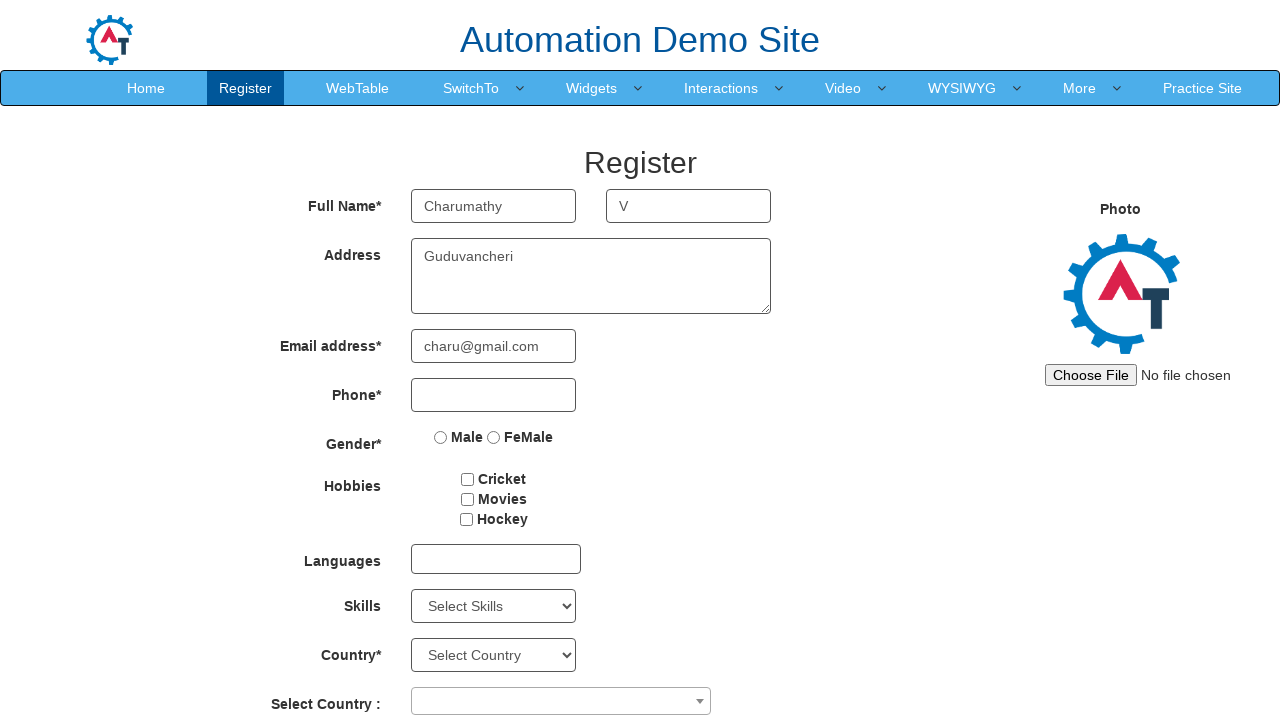

Filled phone number field with '9876543210' on input[ng-model='Phone']
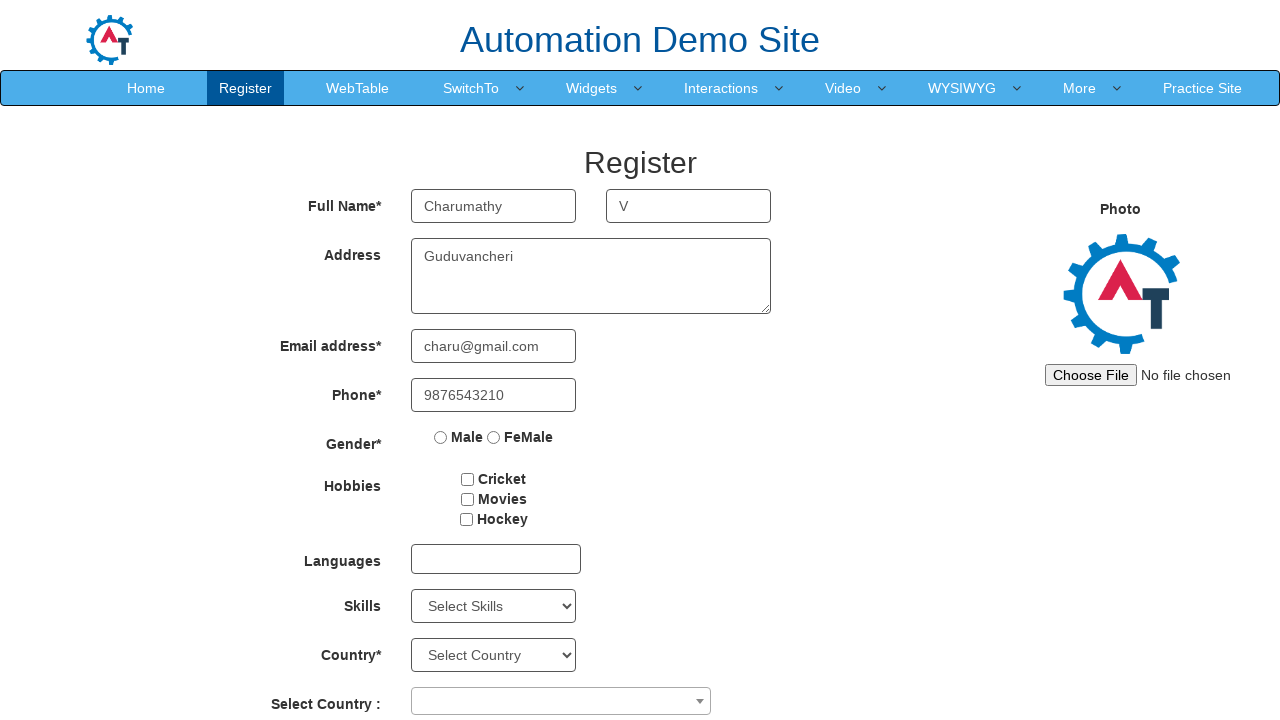

Selected Female gender option at (494, 437) on input[value='FeMale']
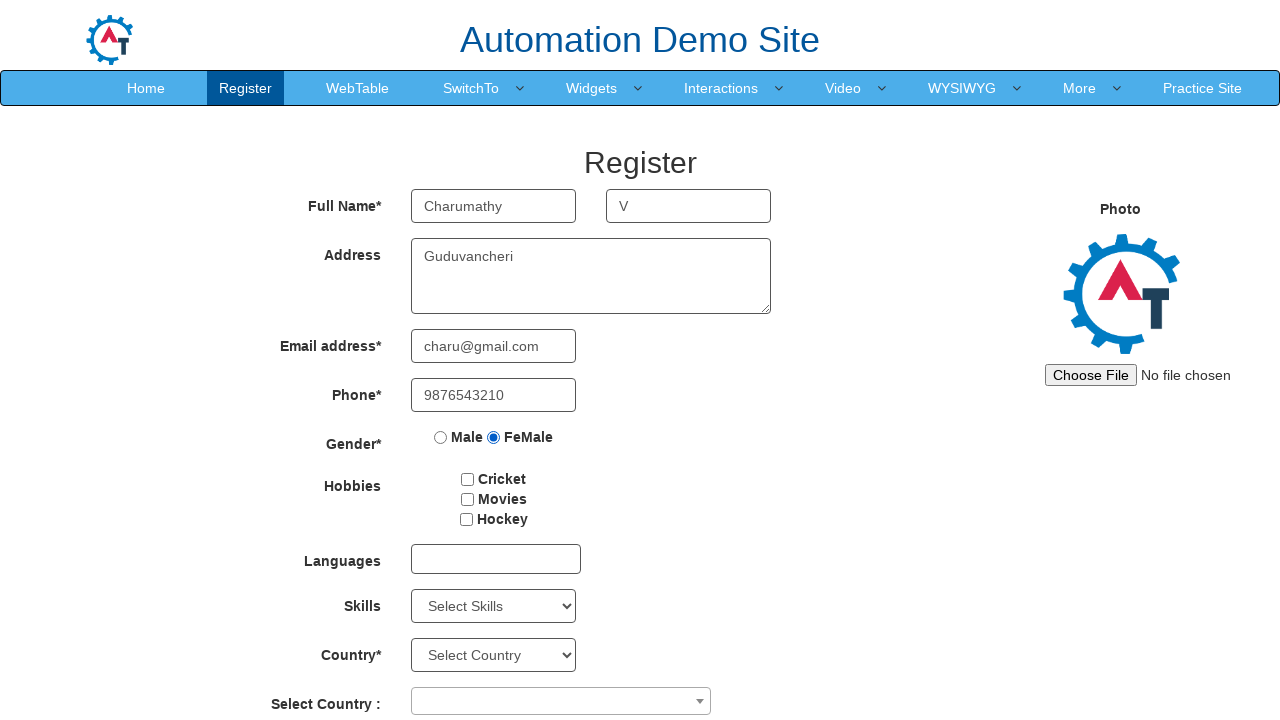

Selected Movies hobby checkbox at (467, 499) on input[value='Movies']
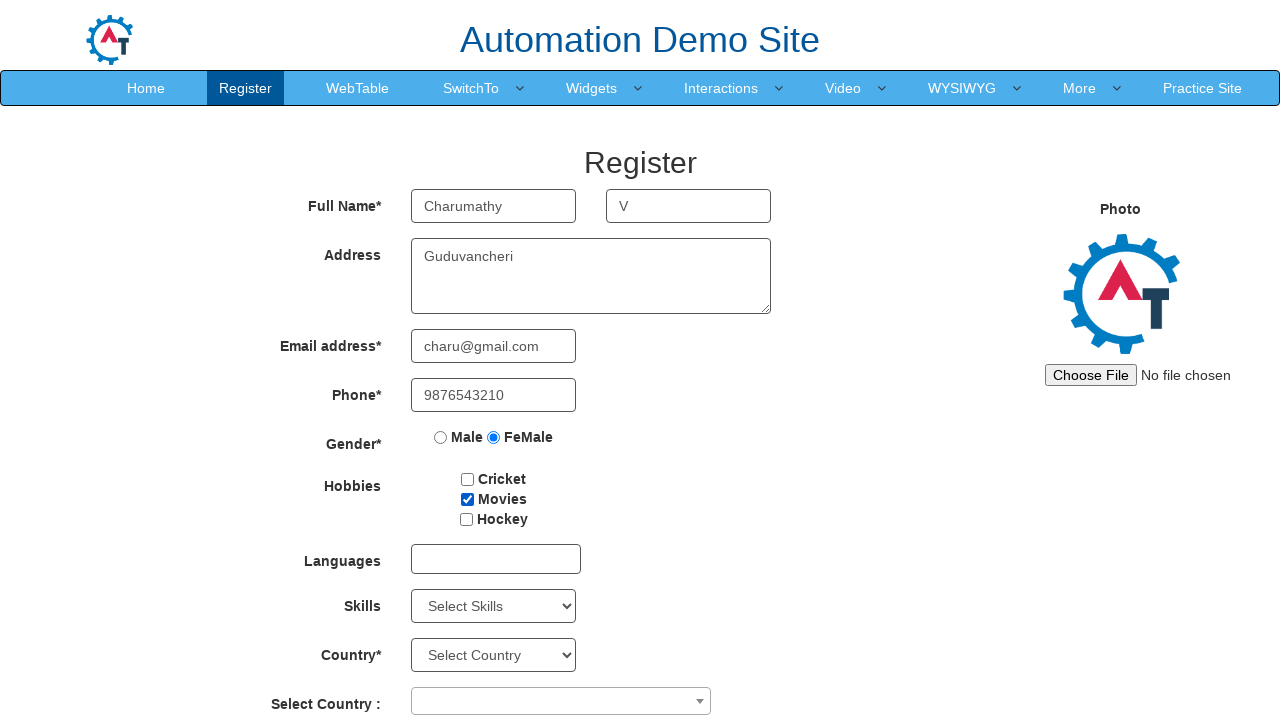

Clicked on languages dropdown at (496, 559) on #msdd
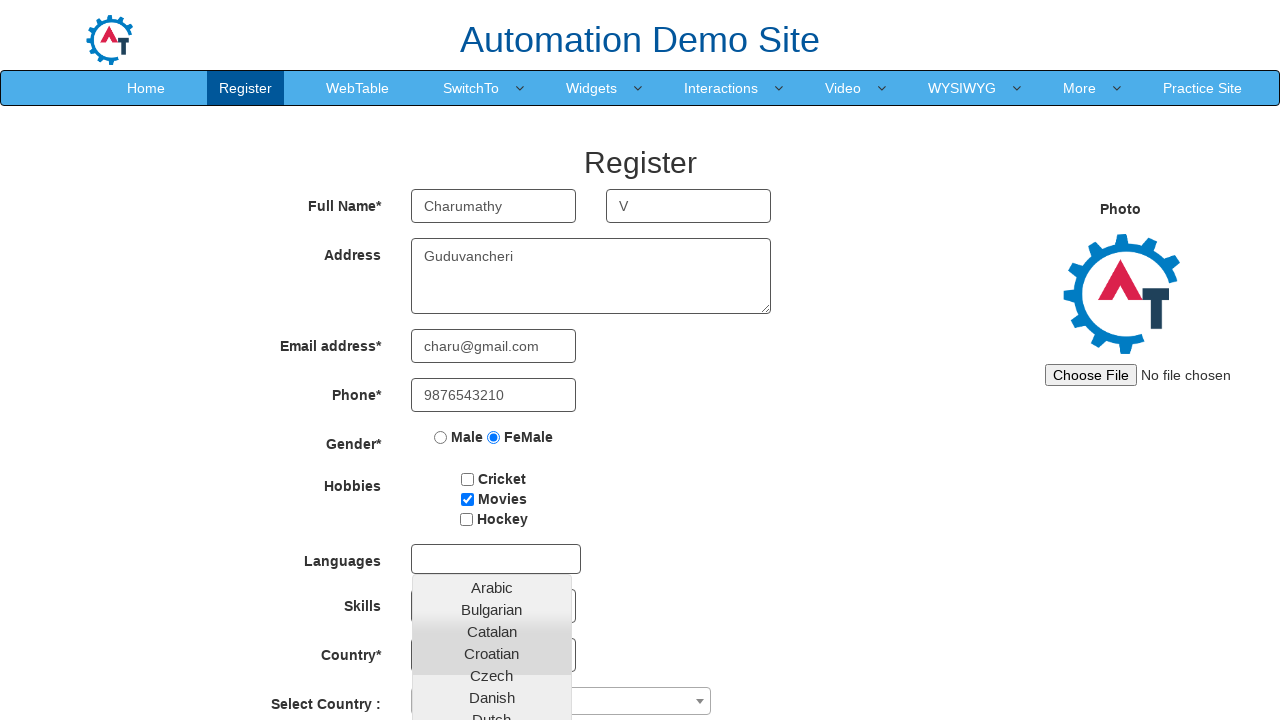

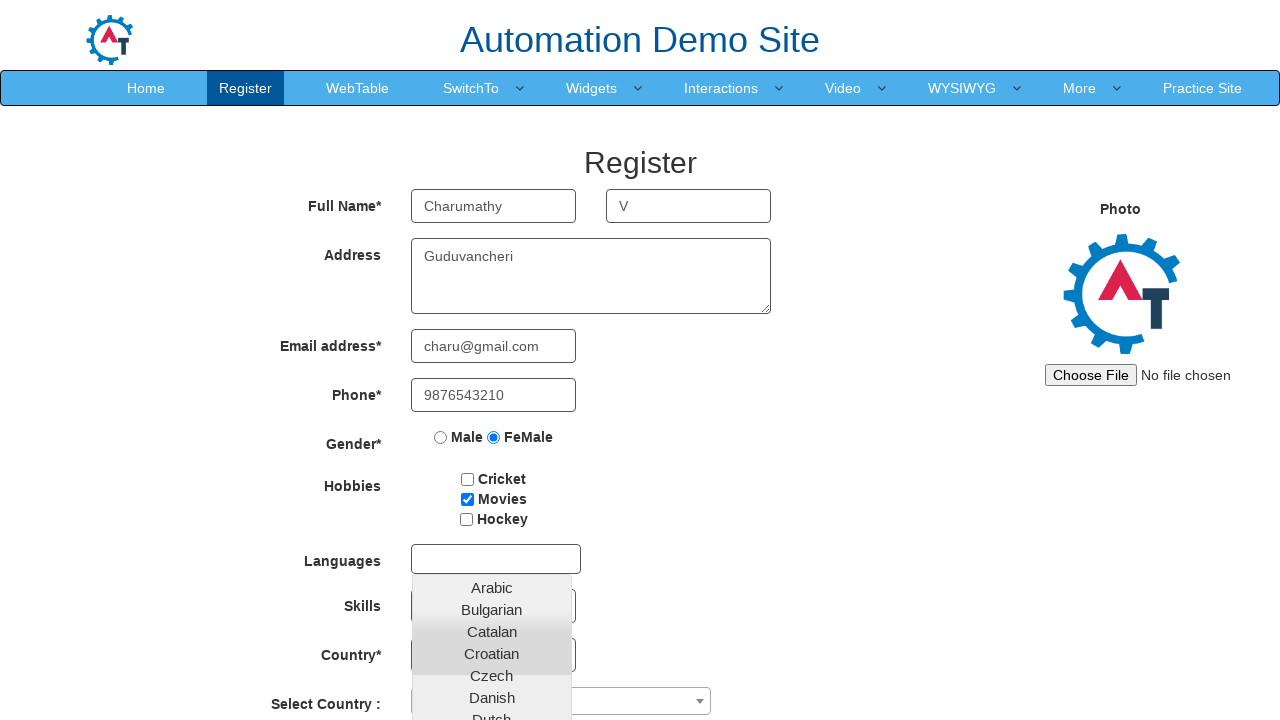